Tests checkbox functionality by clicking a checkbox to select it, verifying selection, then clicking again to unselect and verifying deselection

Starting URL: https://rahulshettyacademy.com/AutomationPractice/

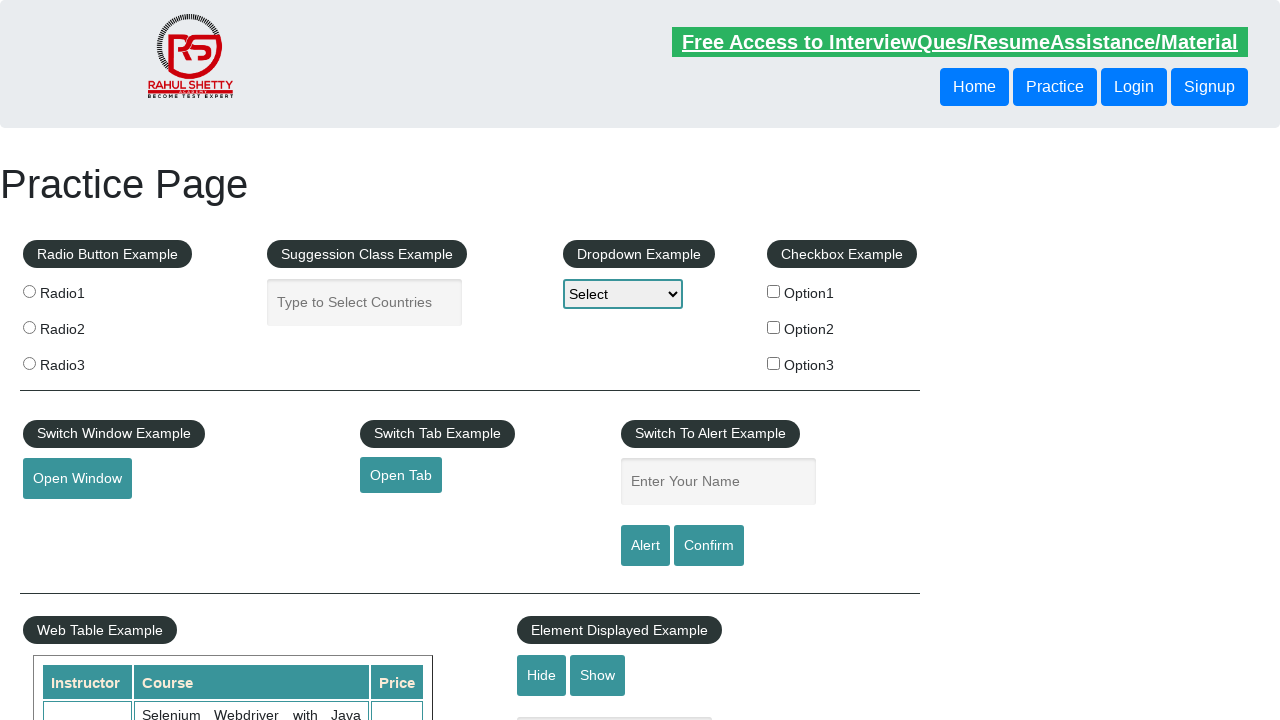

Clicked checkbox to select it at (774, 291) on #checkBoxOption1
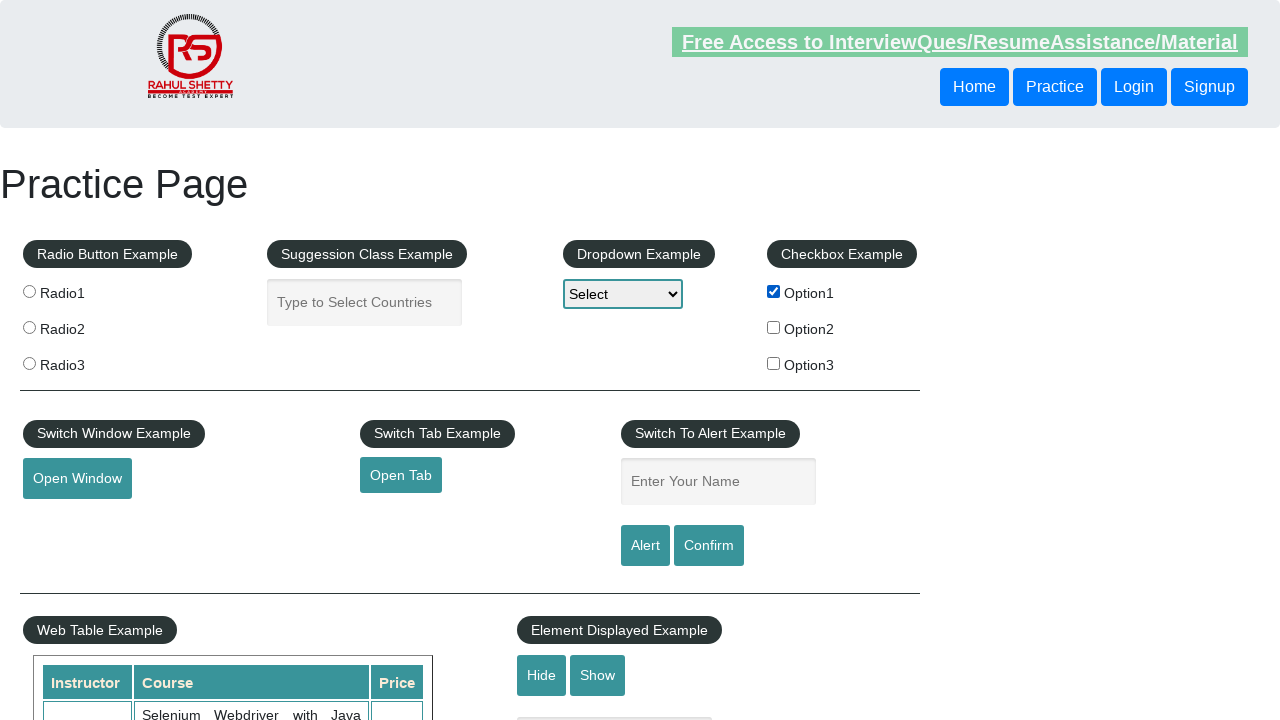

Verified checkbox is selected
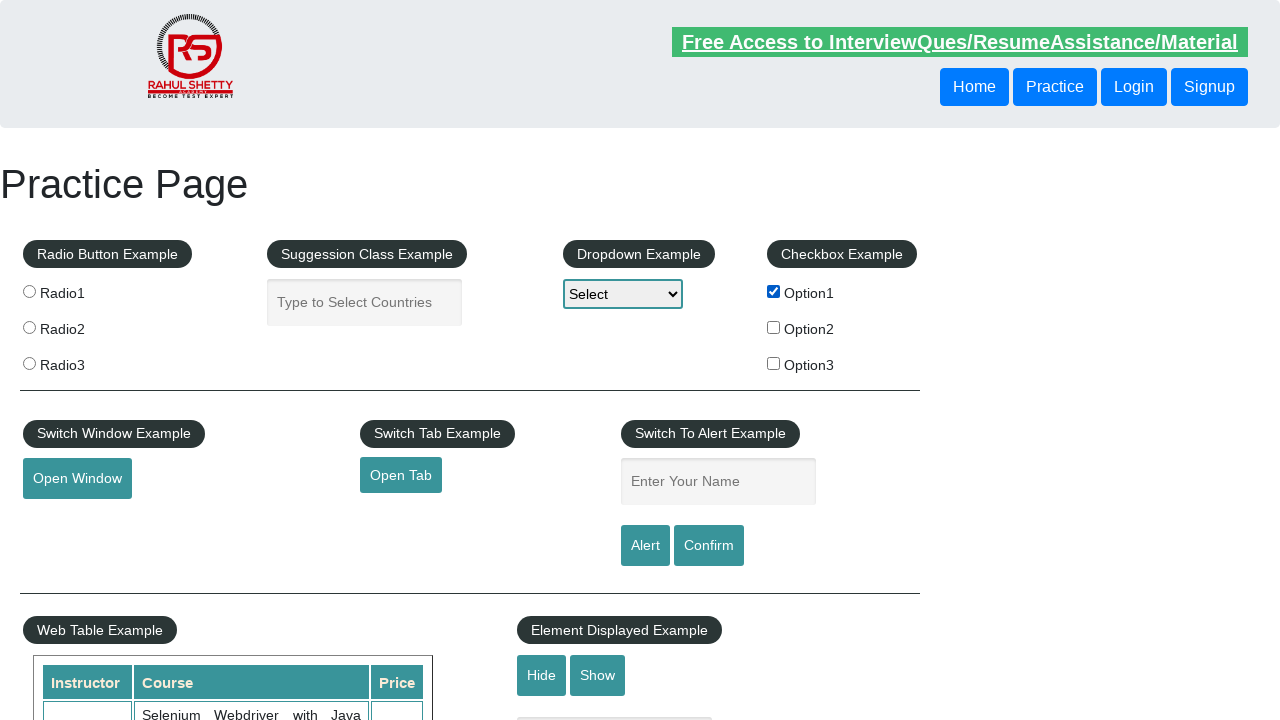

Clicked checkbox to unselect it at (774, 291) on #checkBoxOption1
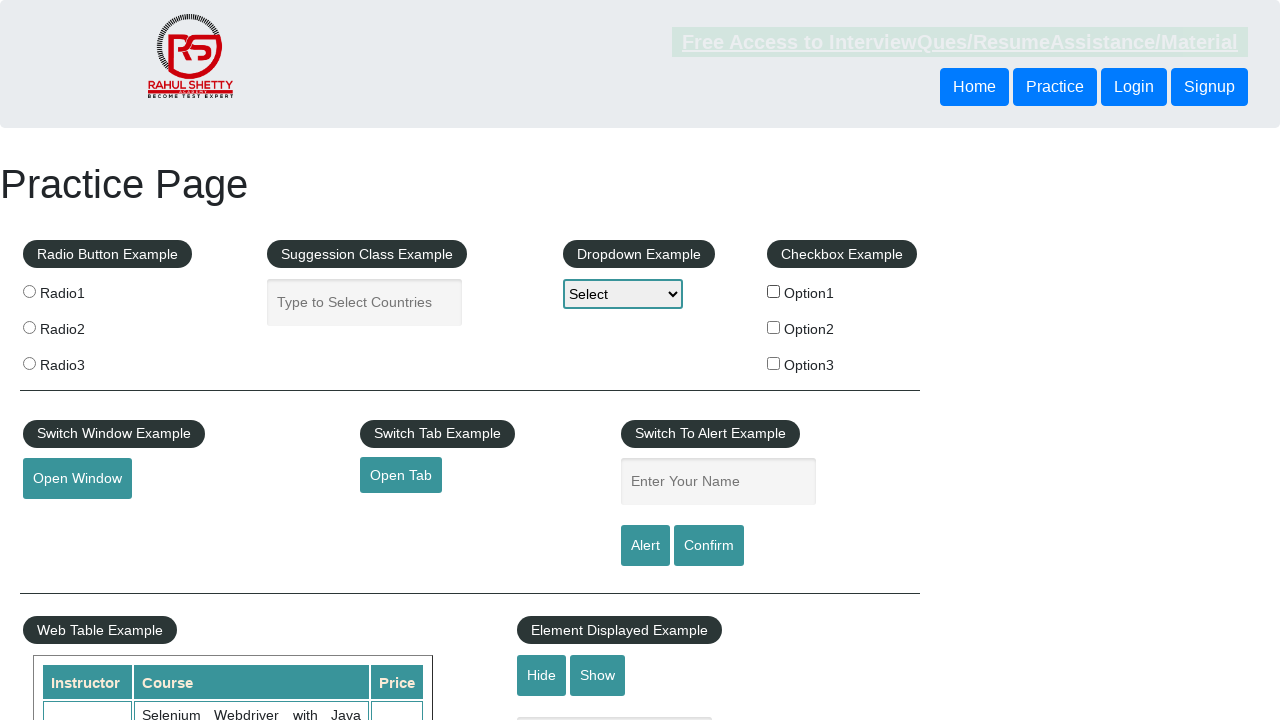

Verified checkbox is unselected
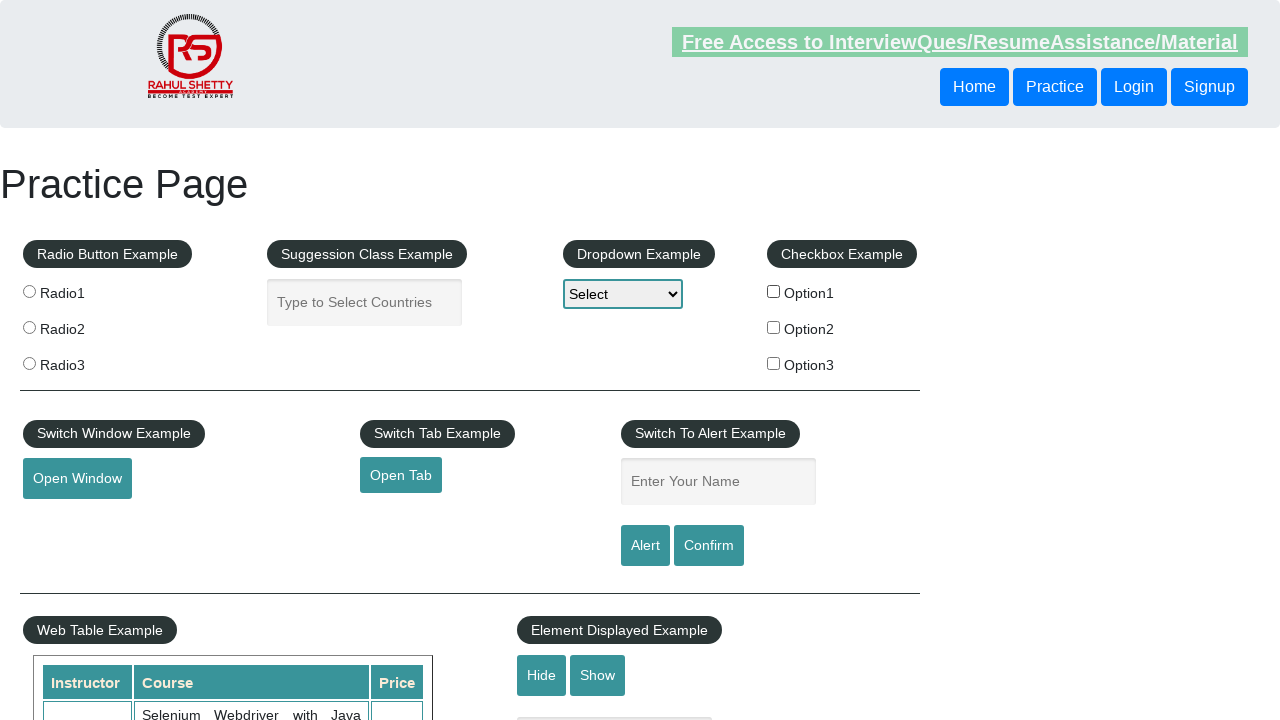

Counted total checkboxes on page: 3
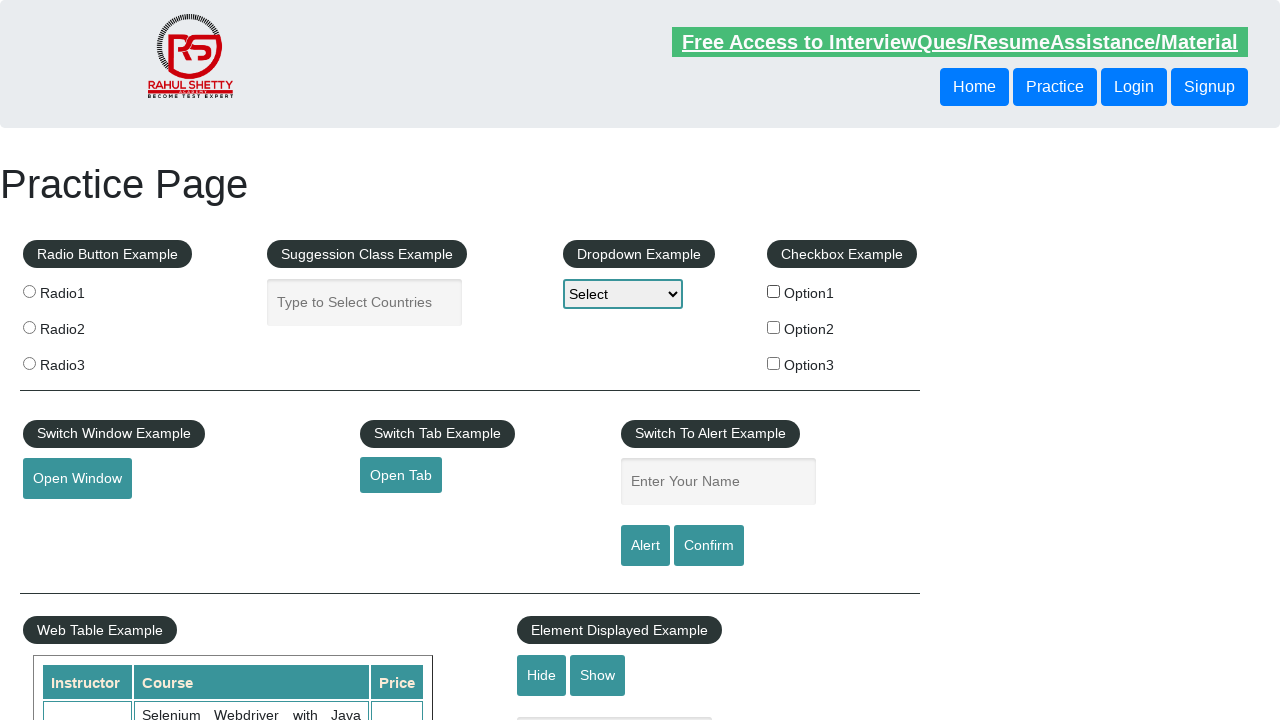

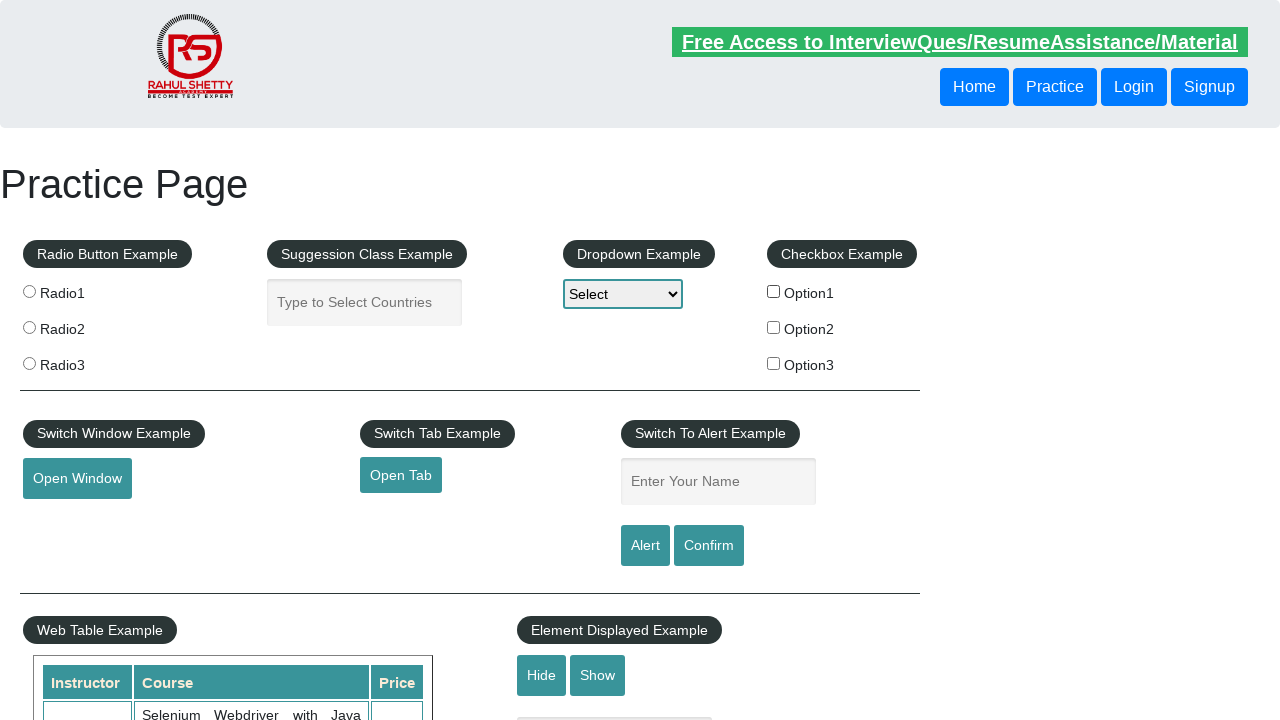